Tests the checkout flow by navigating to laptops category, adding a Sony Vaio laptop to cart, and clicking the Place Order button to initiate checkout.

Starting URL: https://www.demoblaze.com/index.html

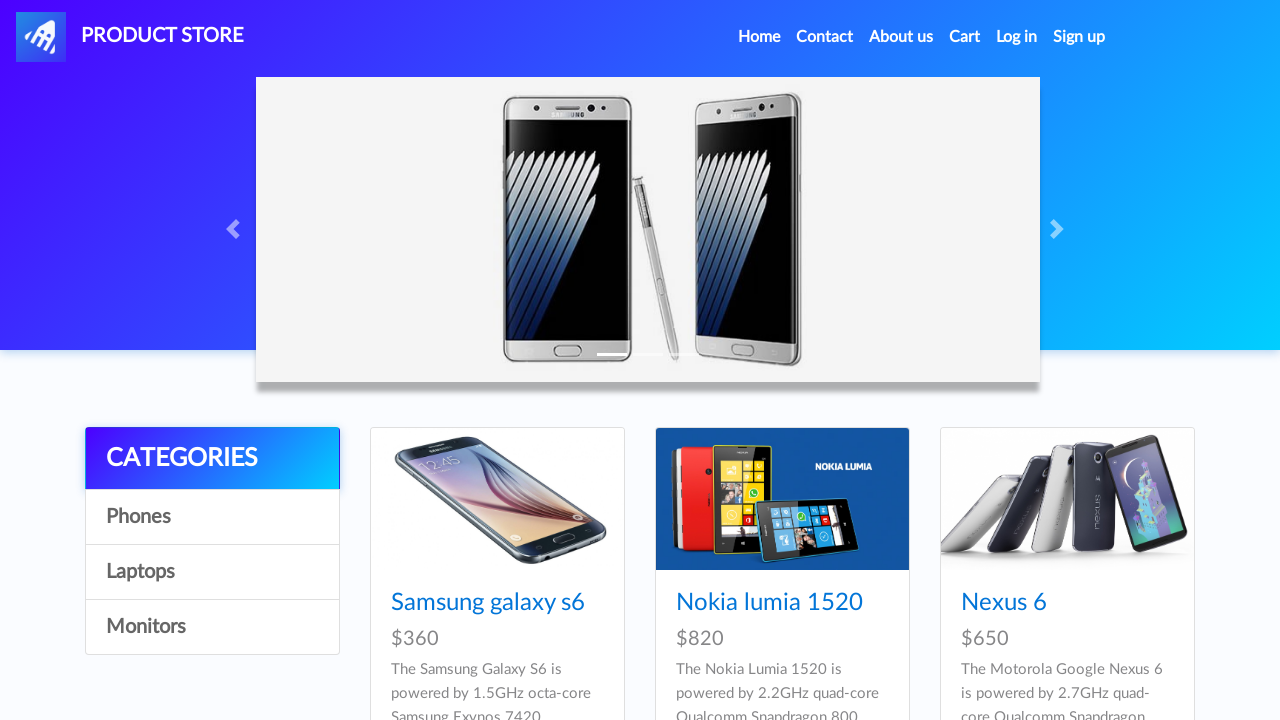

Clicked on Laptops category at (212, 572) on //a[@onclick="byCat('notebook')"]
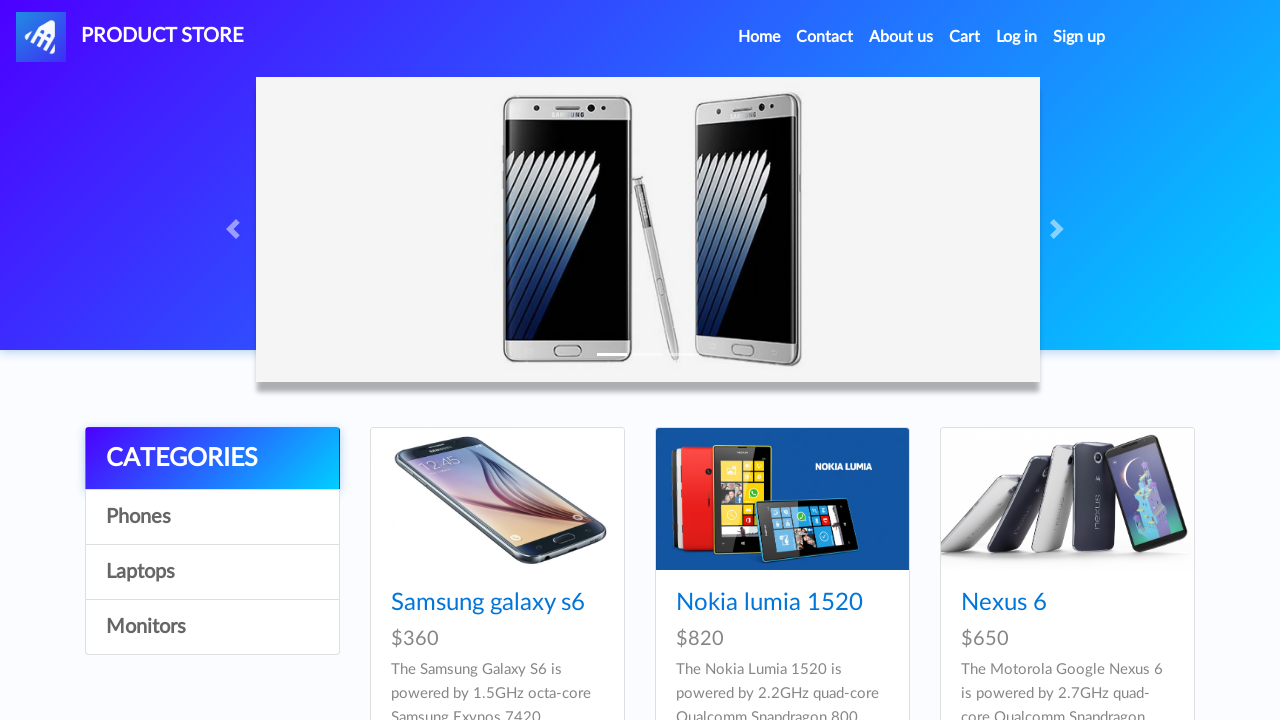

Clicked on Sony Vaio laptop product at (782, 439) on //a[@href="prod.html?idp_=9"]
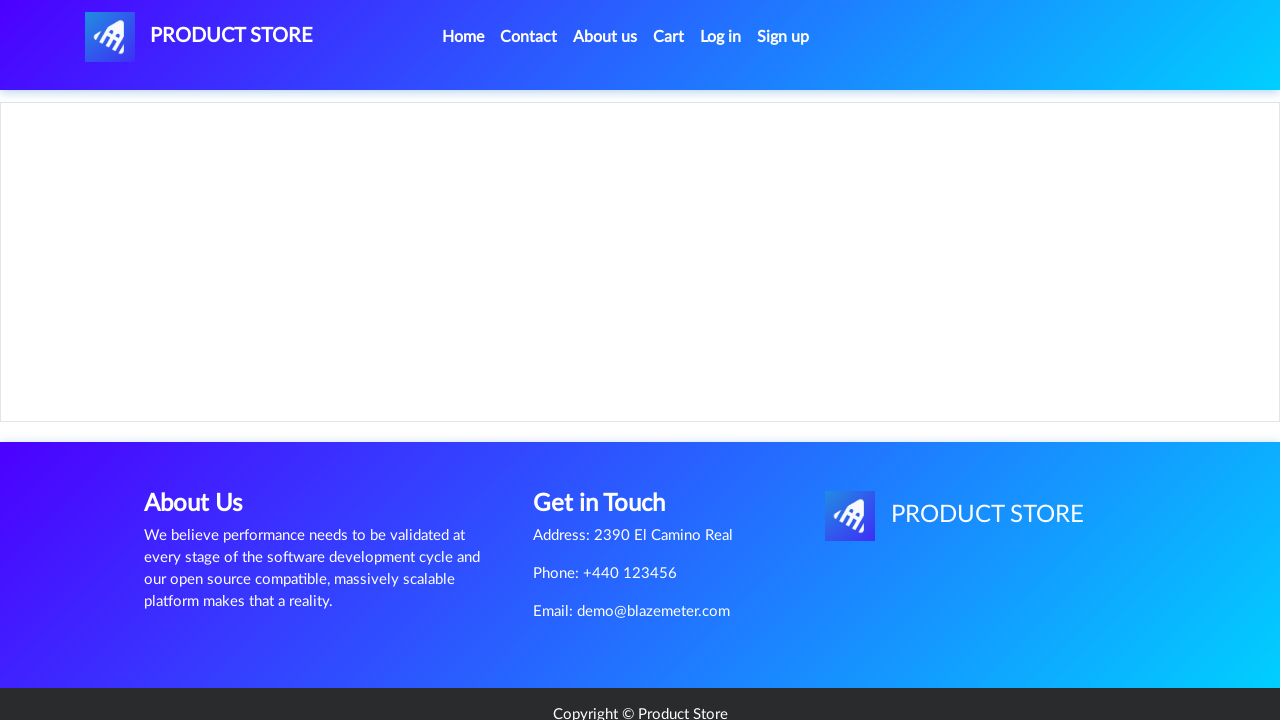

Add to Cart button became visible
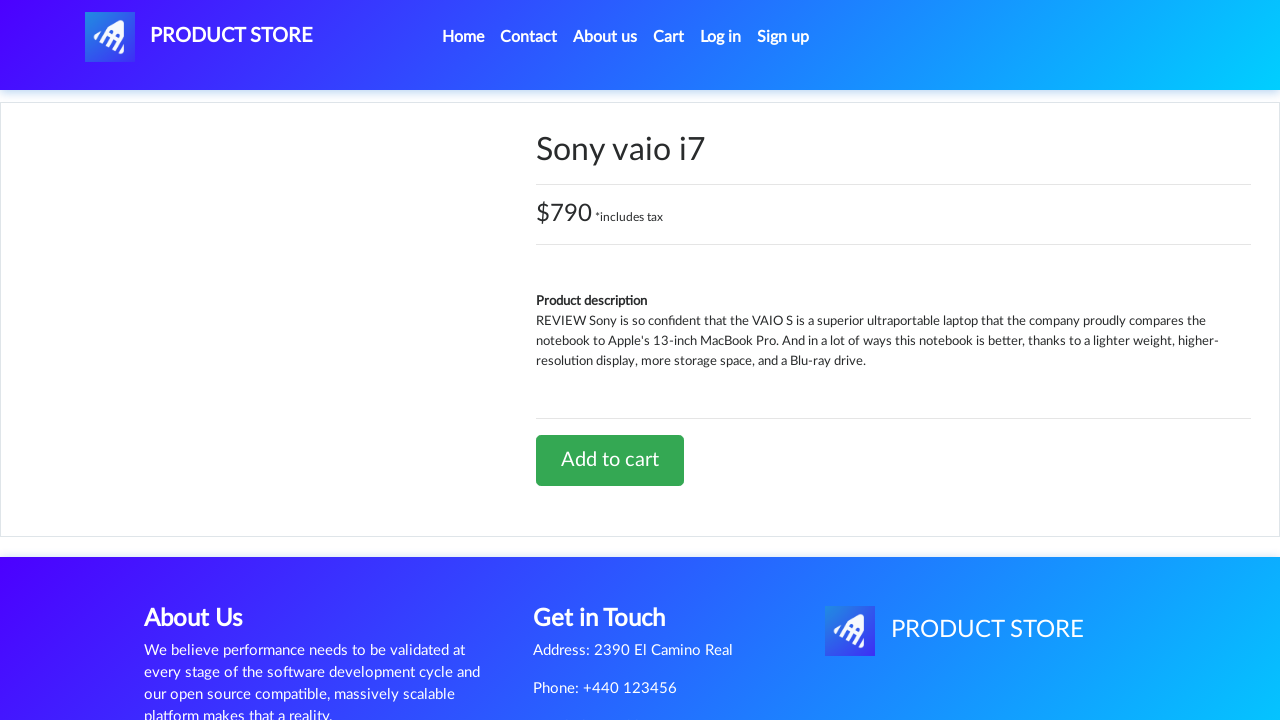

Clicked Add to Cart button for Sony Vaio at (610, 460) on //a[@onclick="addToCart(9)"]
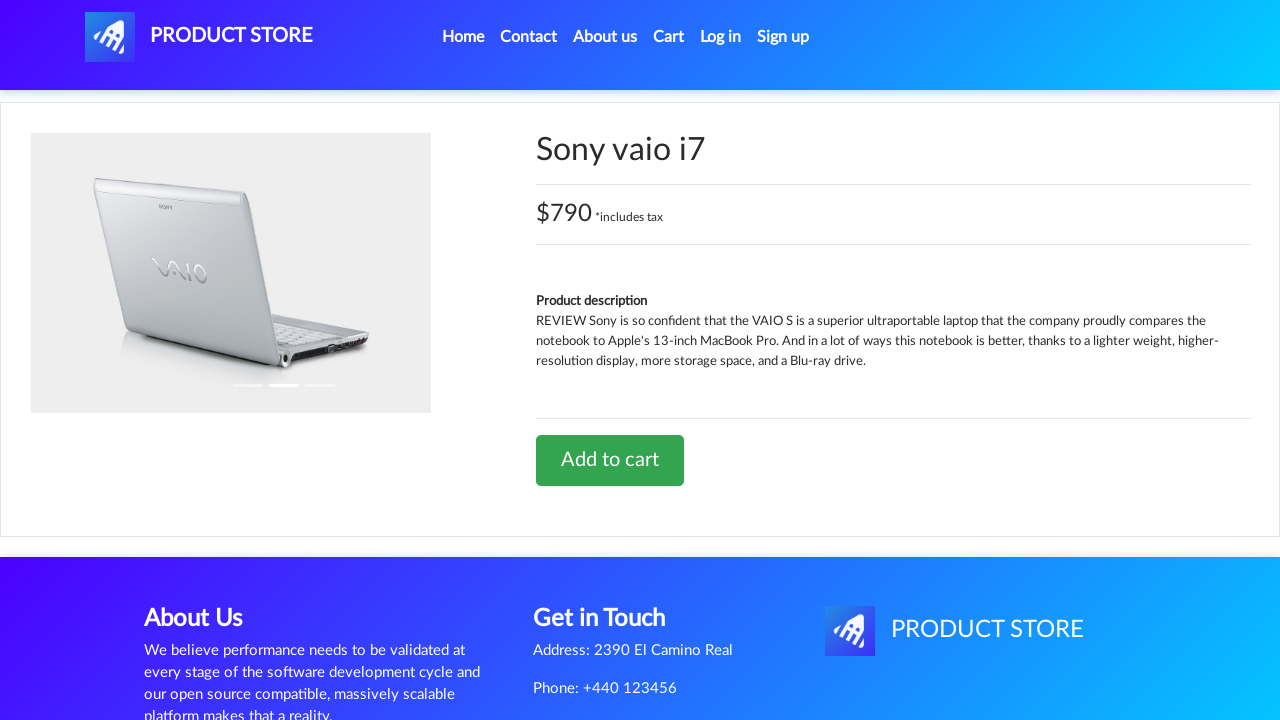

Set up dialog handler to accept alerts
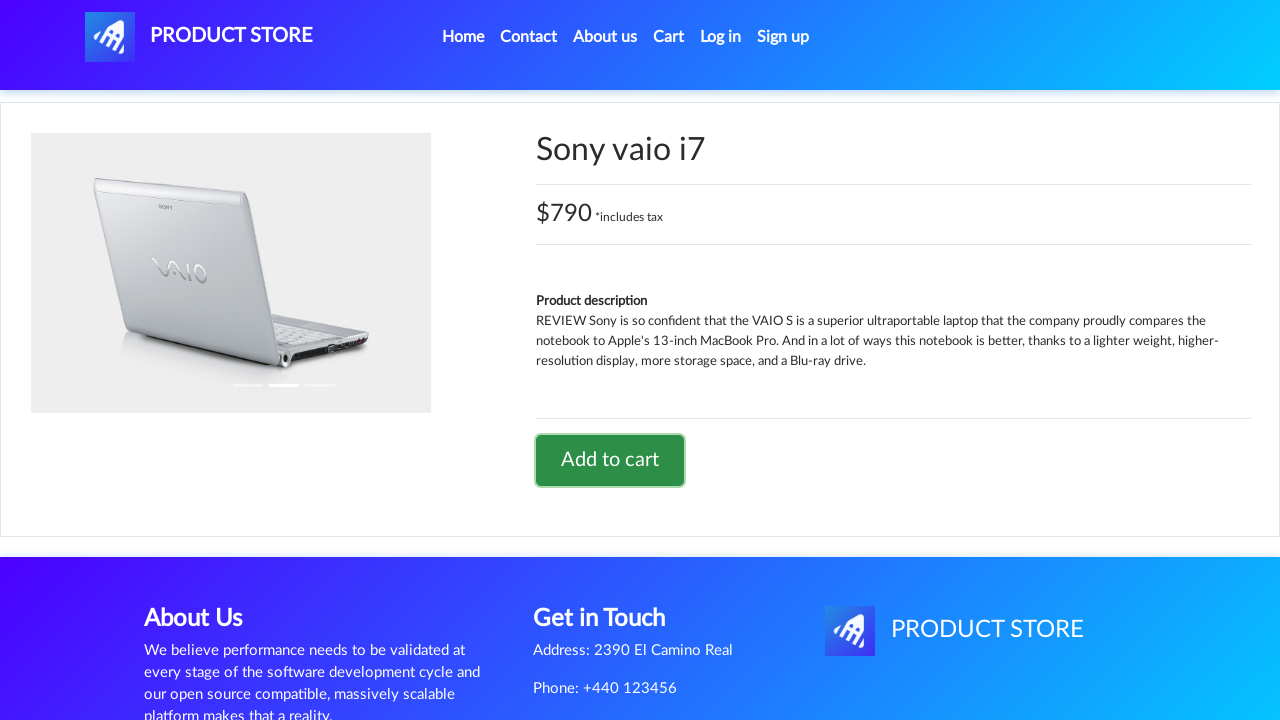

Waited 1 second for alert to process
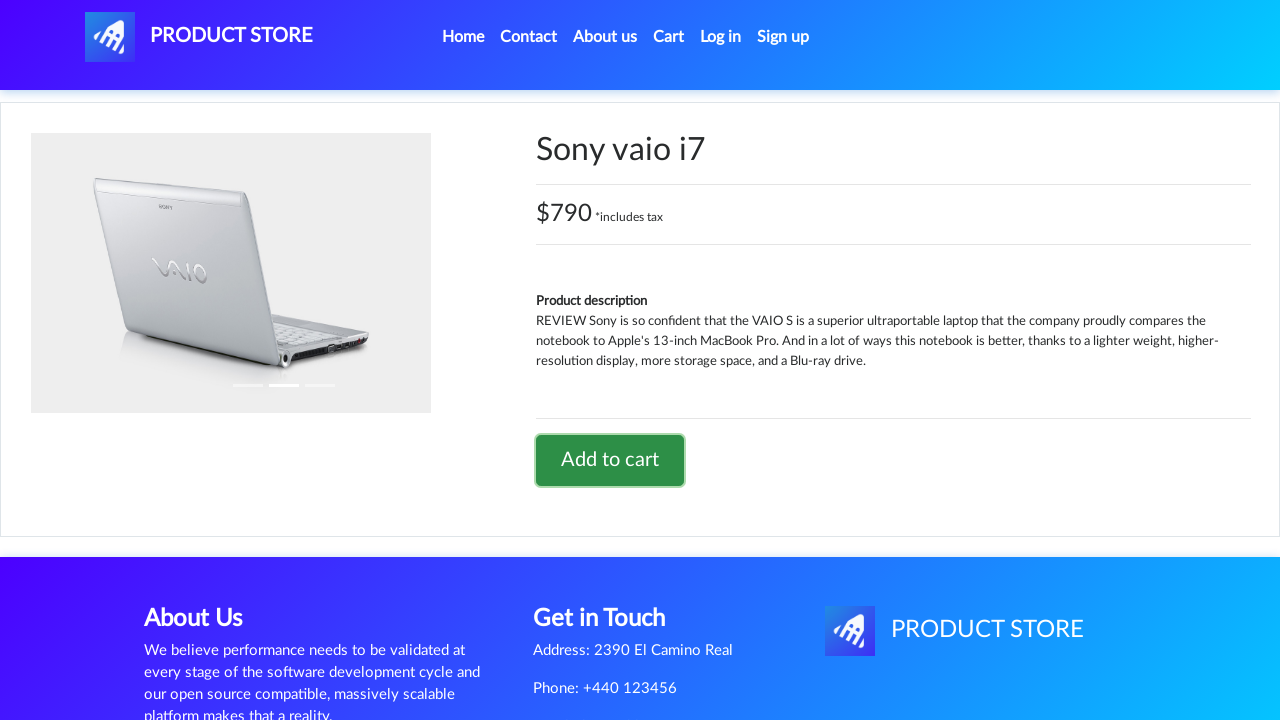

Clicked on Cart link at (669, 37) on #cartur
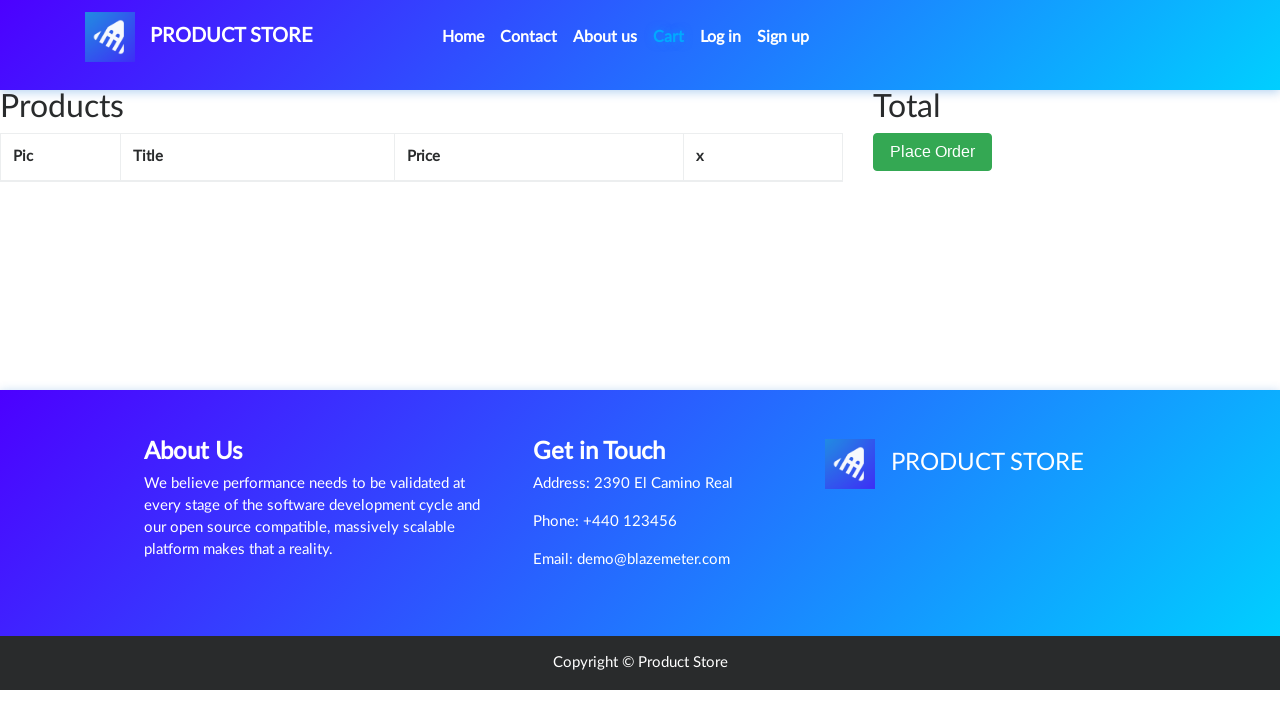

Place Order button loaded in cart
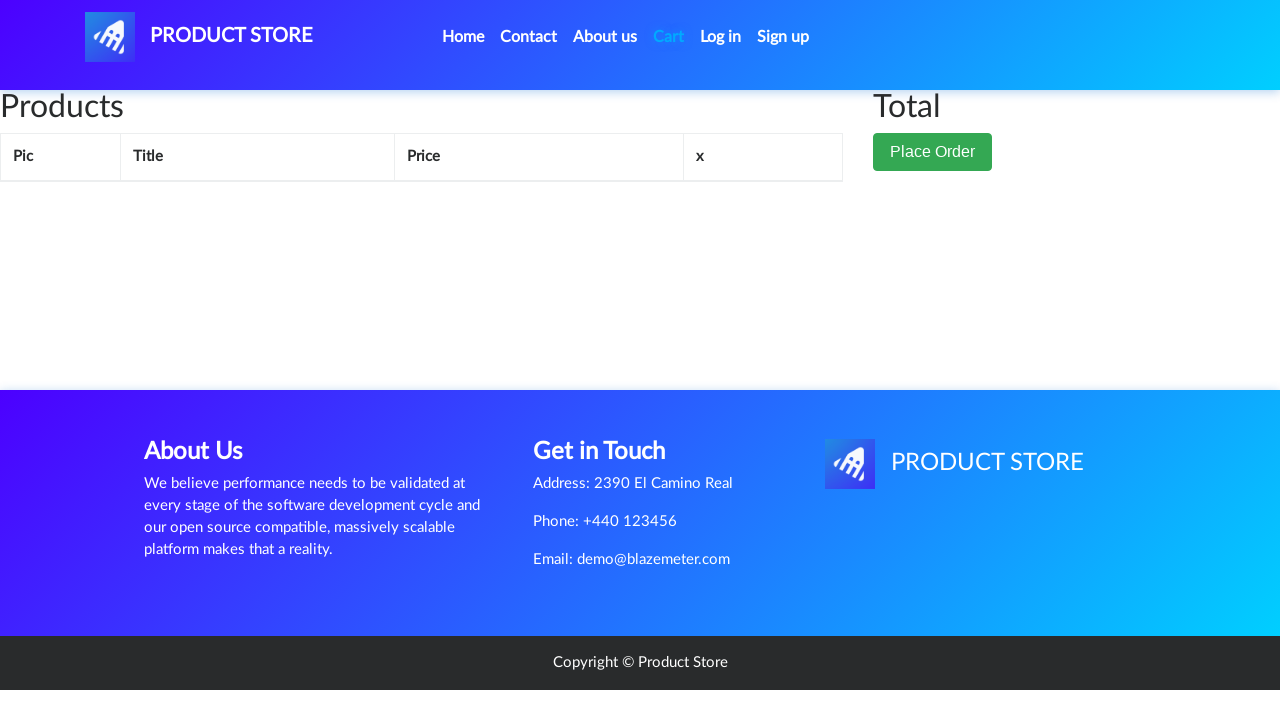

Clicked Place Order button to initiate checkout at (933, 191) on xpath=//button[@data-target='#orderModal']
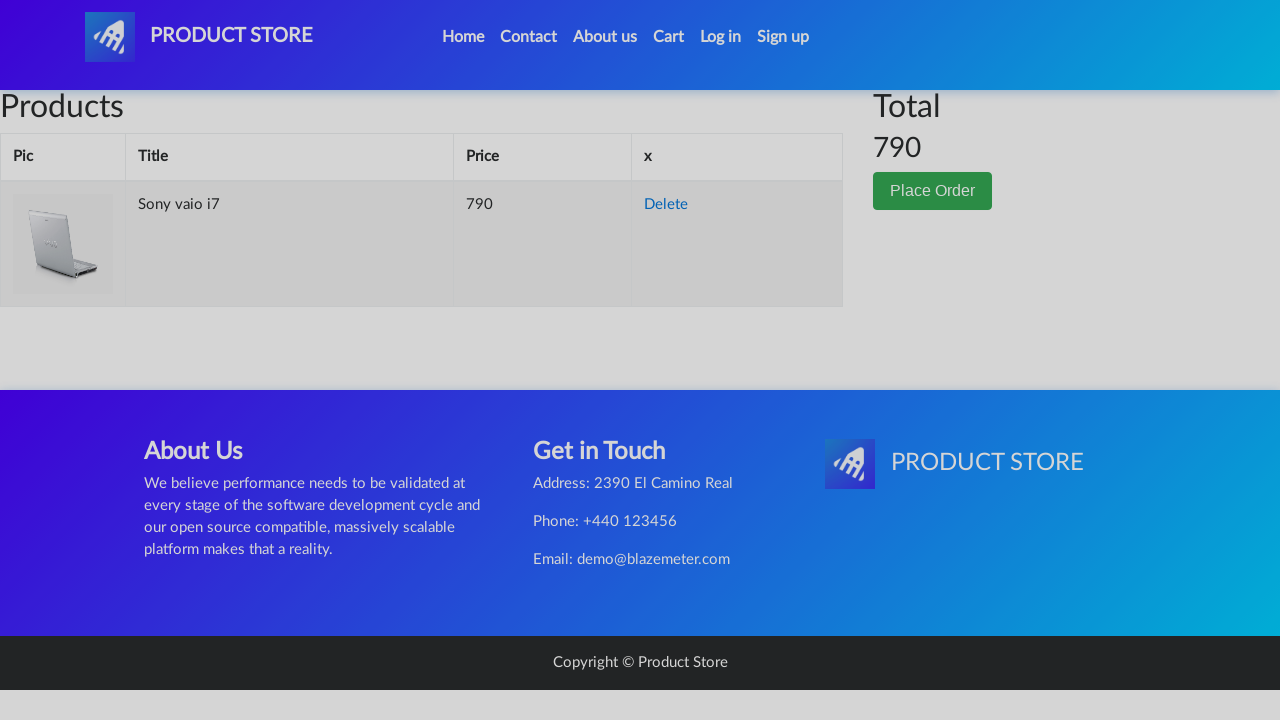

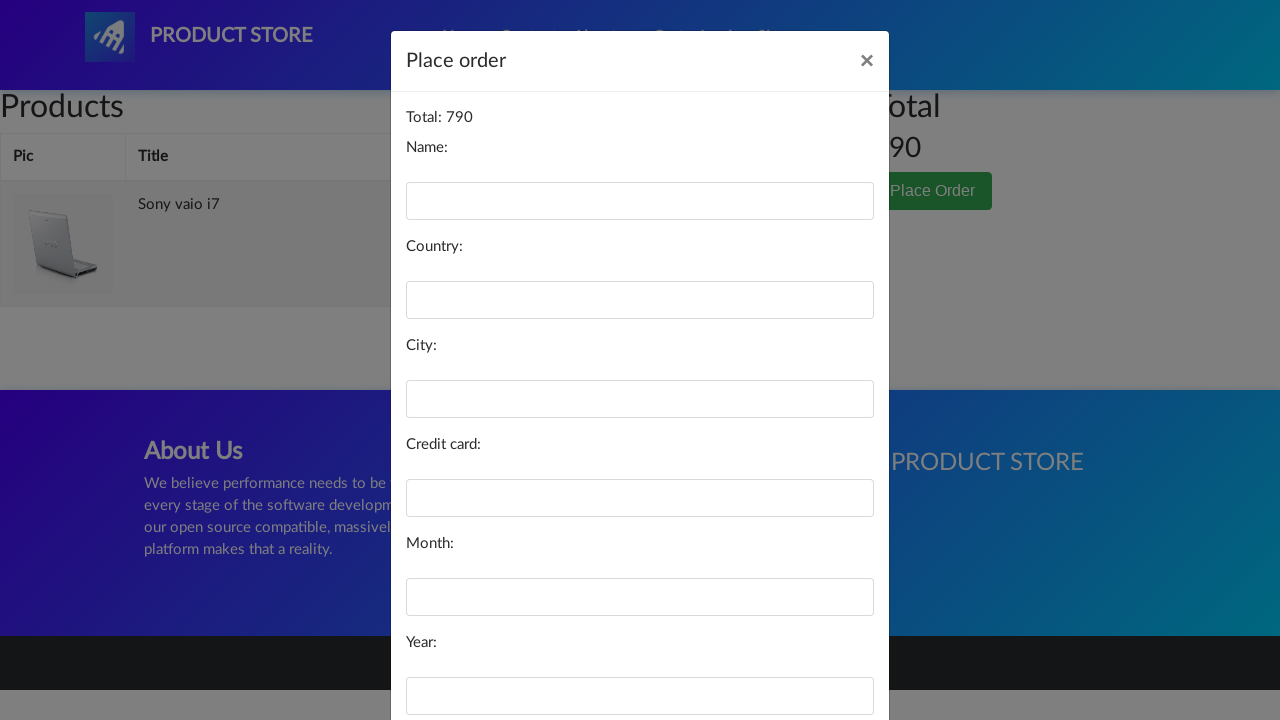